Navigates to NASA Mars news site and waits for news content to load, verifying the page displays news articles with titles and teaser text.

Starting URL: https://data-class-mars.s3.amazonaws.com/Mars/index.html

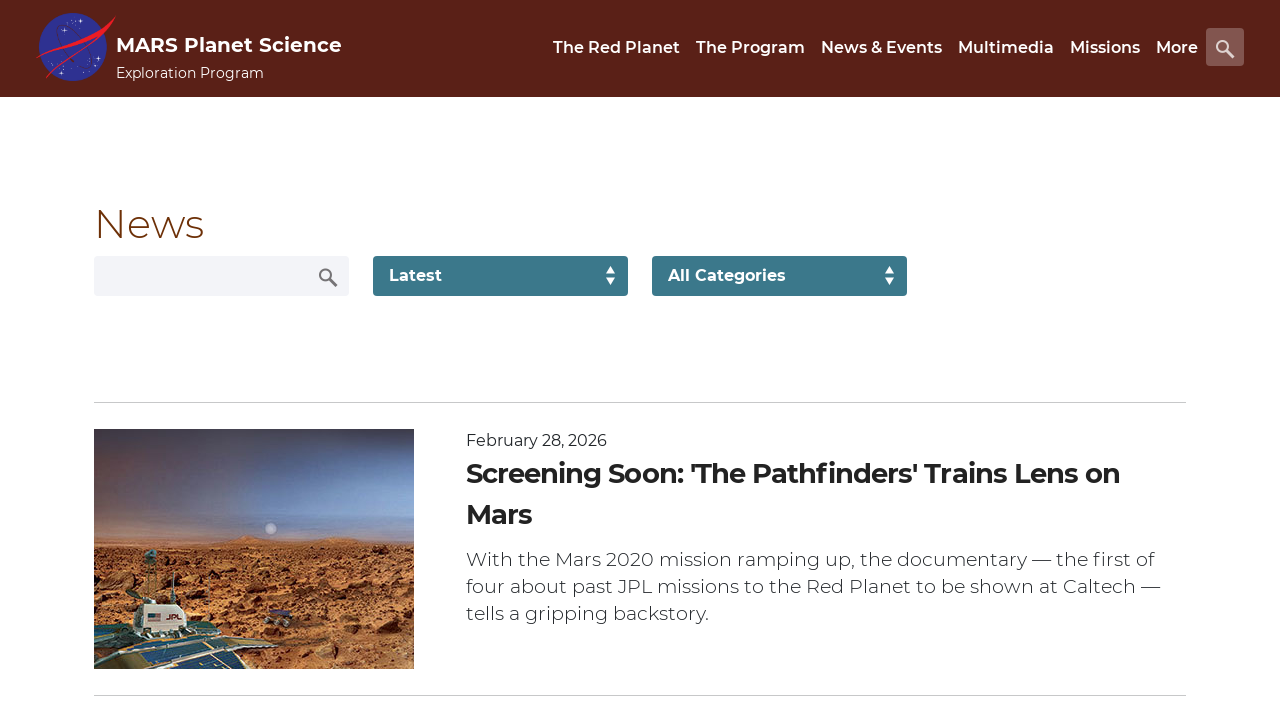

Navigated to NASA Mars news site
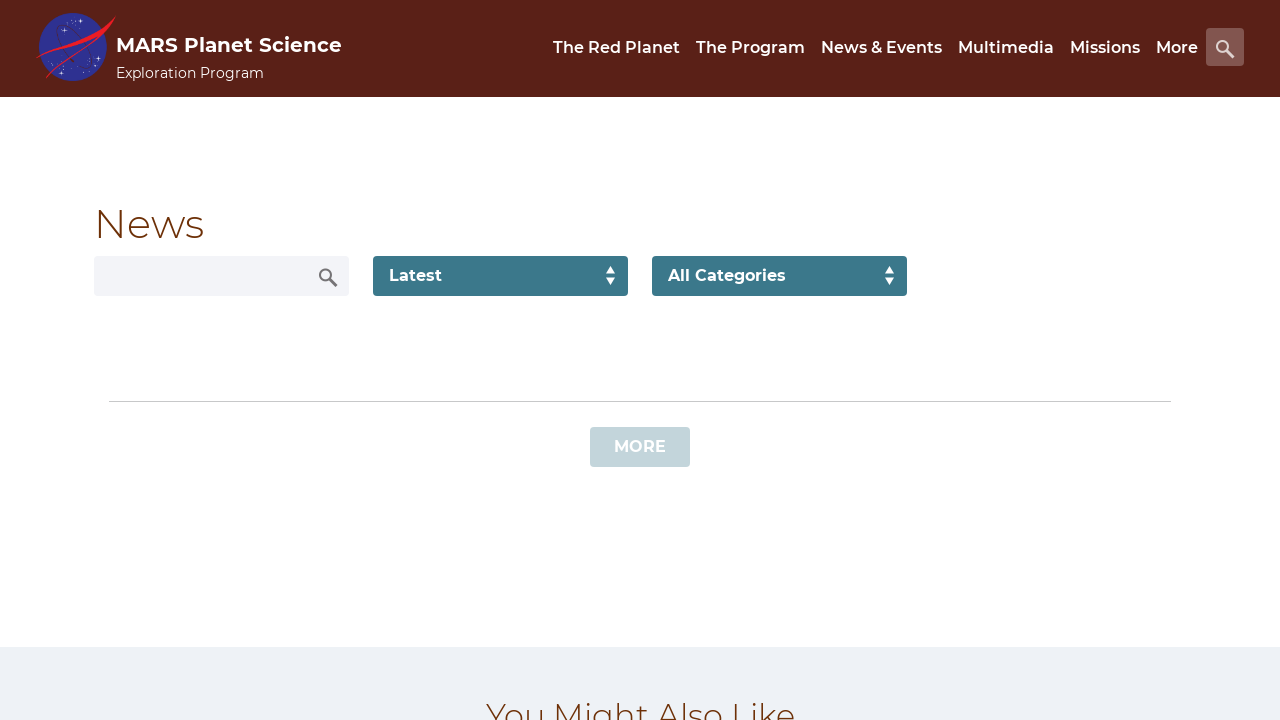

News content container loaded
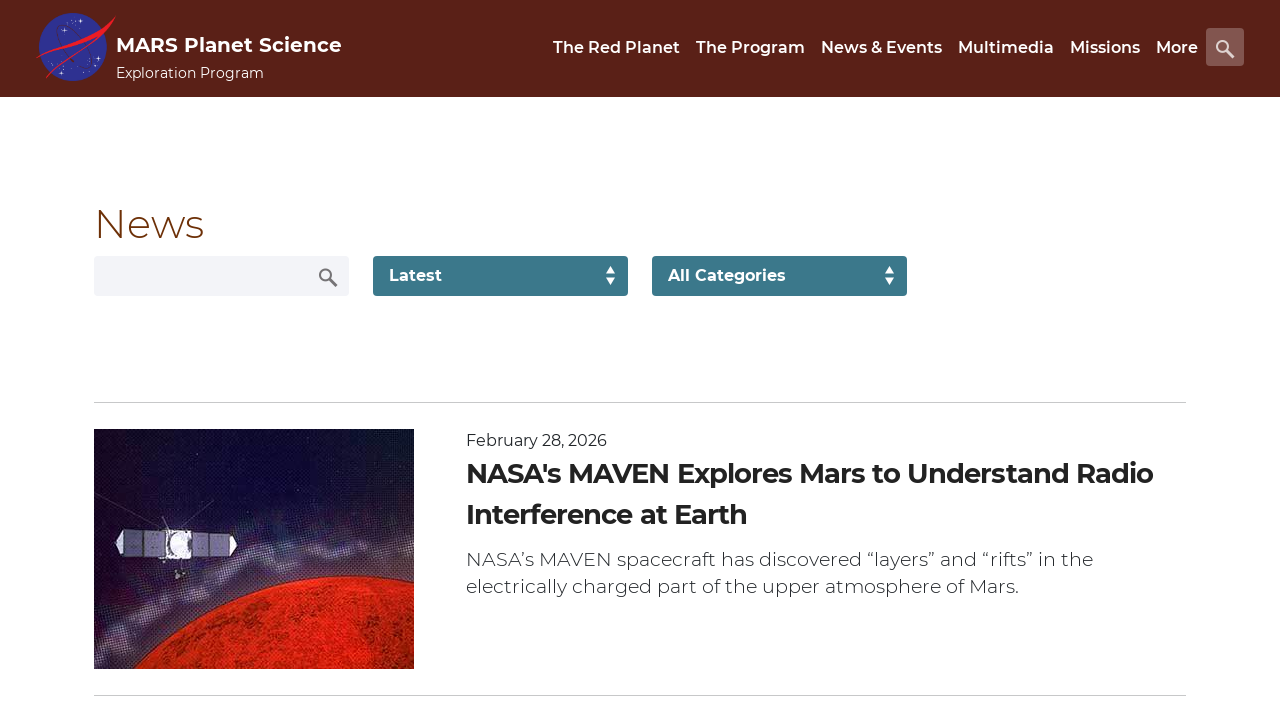

Article titles are displayed on the page
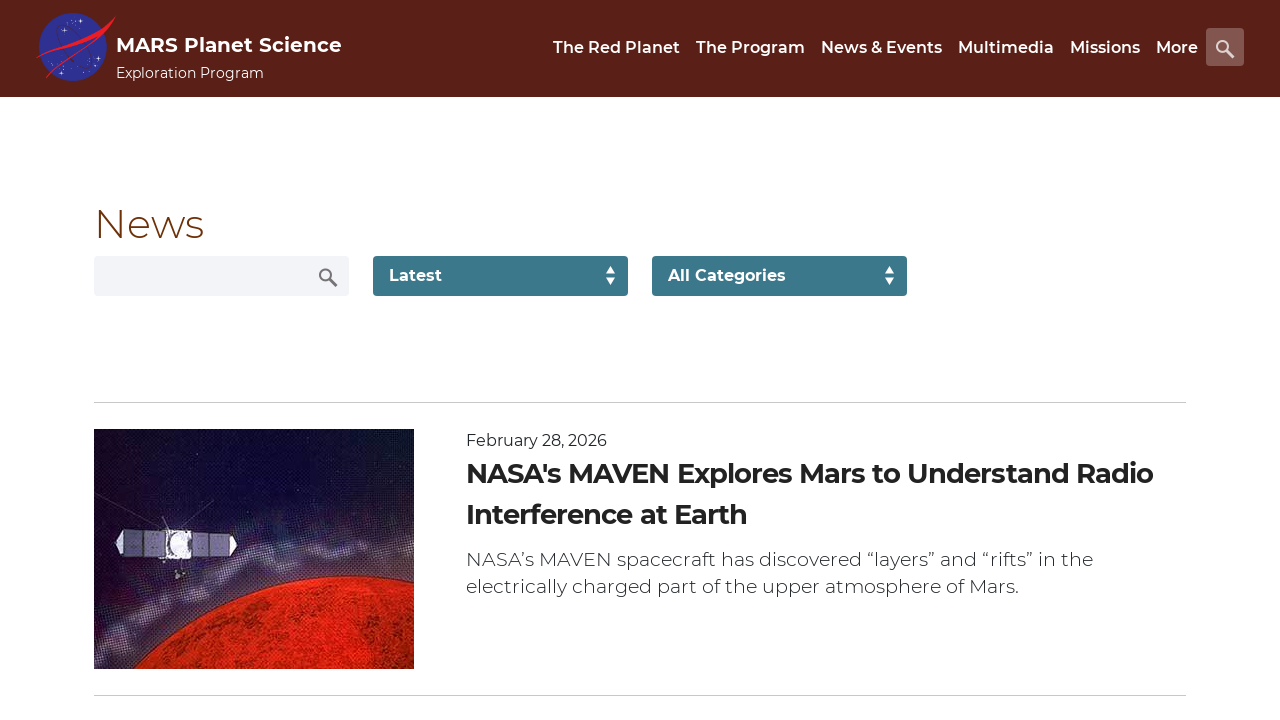

Article teaser text is displayed on the page
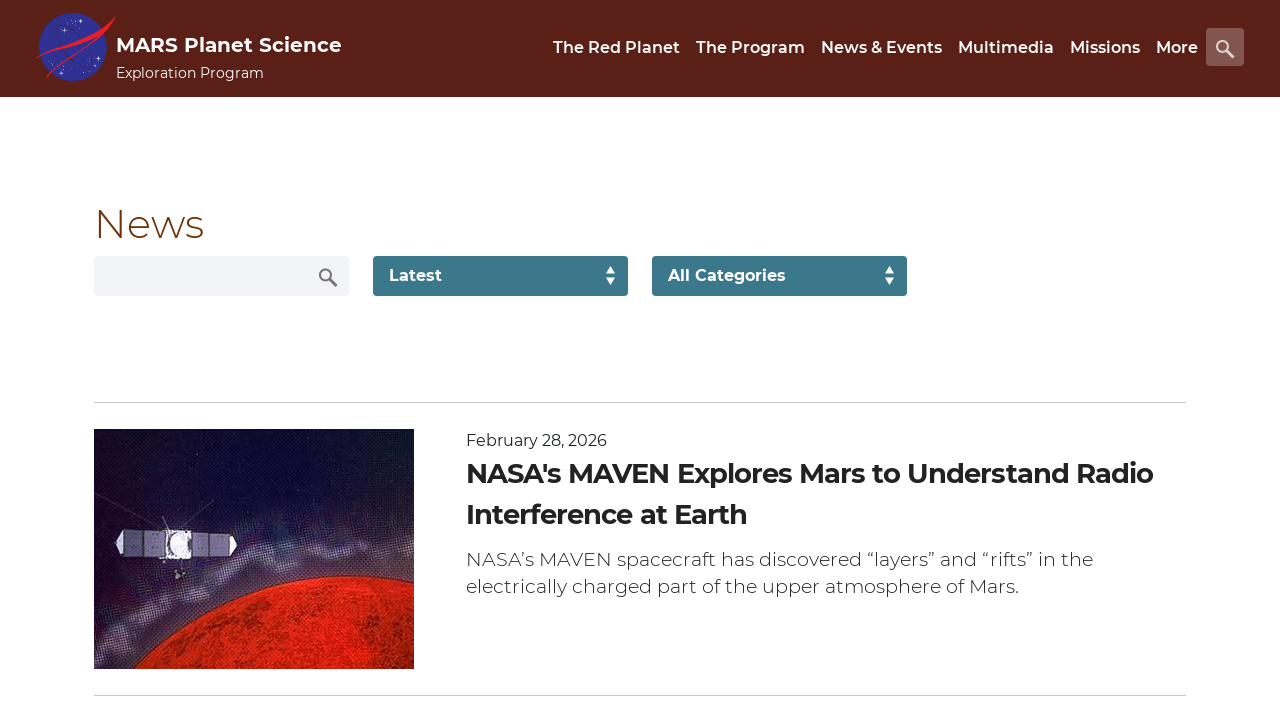

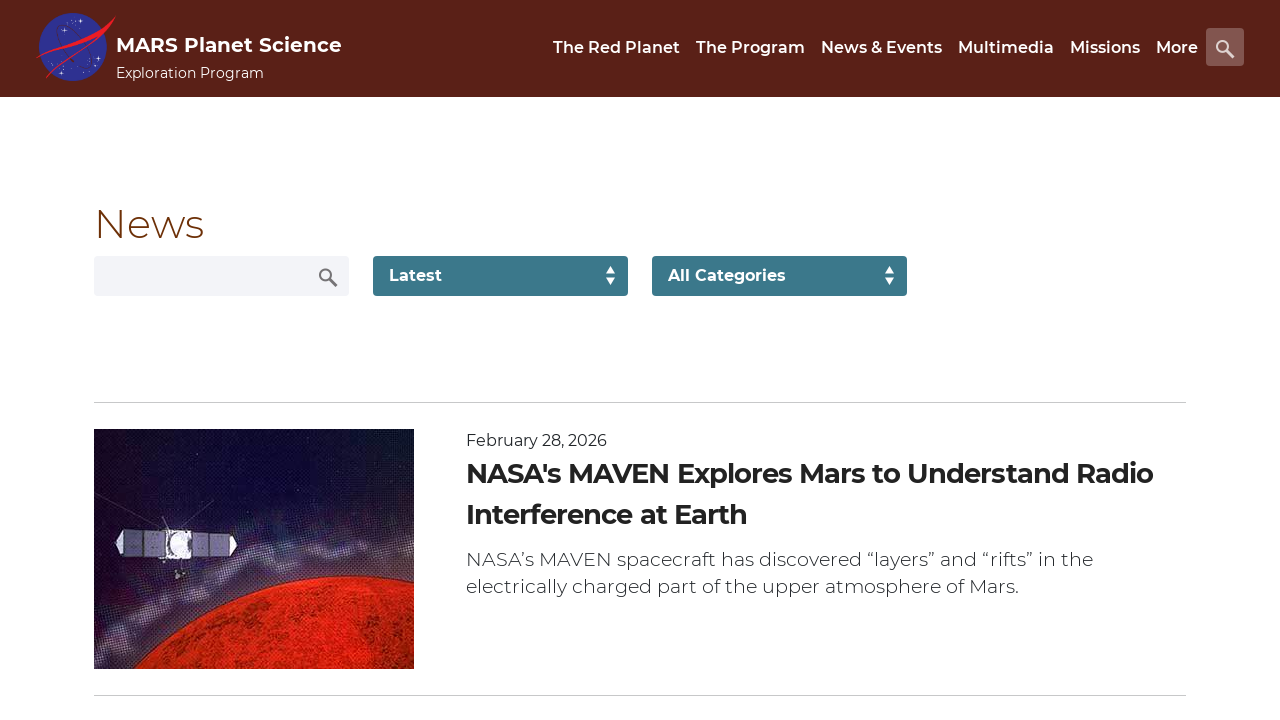